Tests right-clicking a button and verifying the context click message appears

Starting URL: https://demoqa.com/buttons

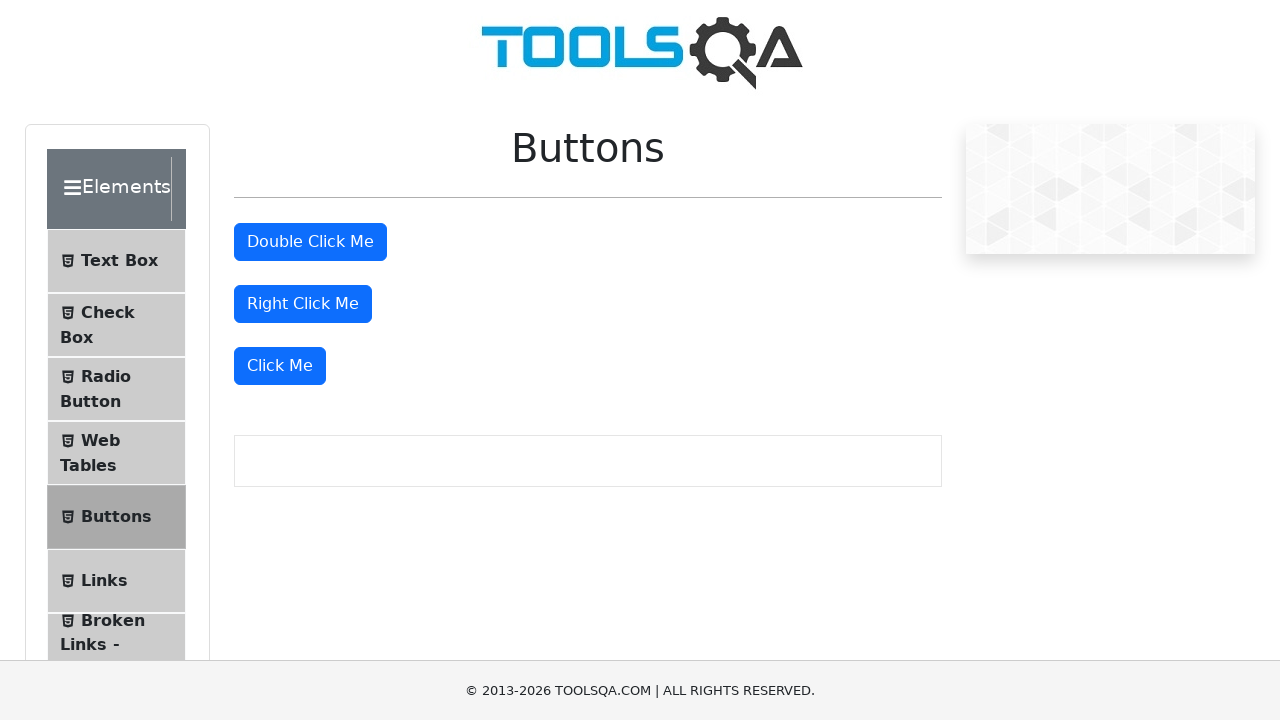

Scrolled right-click button into view
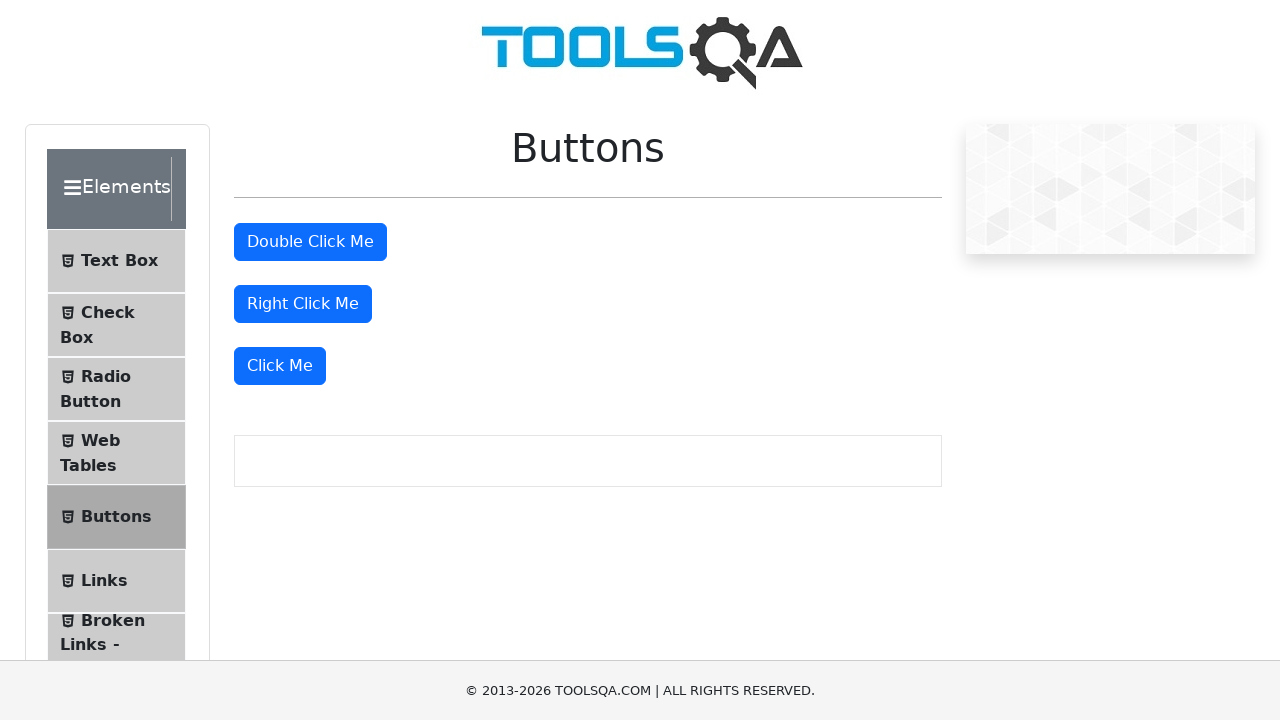

Right-clicked the button at (303, 304) on #rightClickBtn
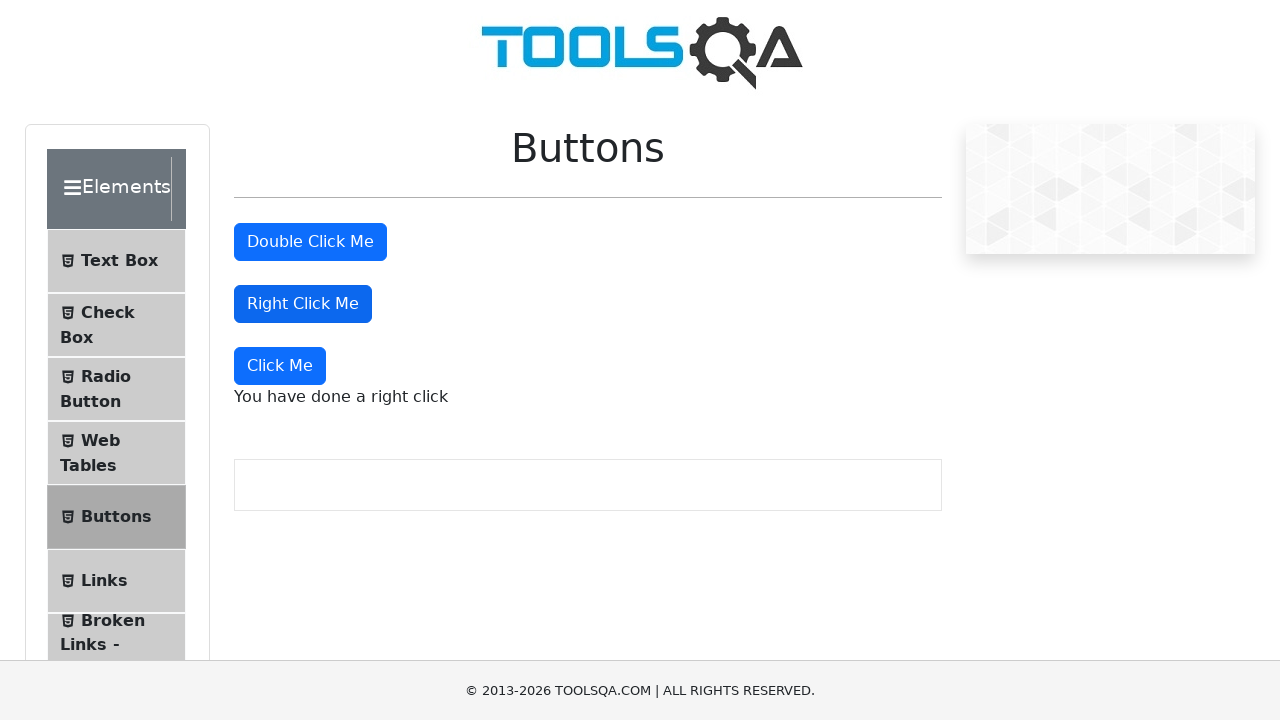

Context click message appeared
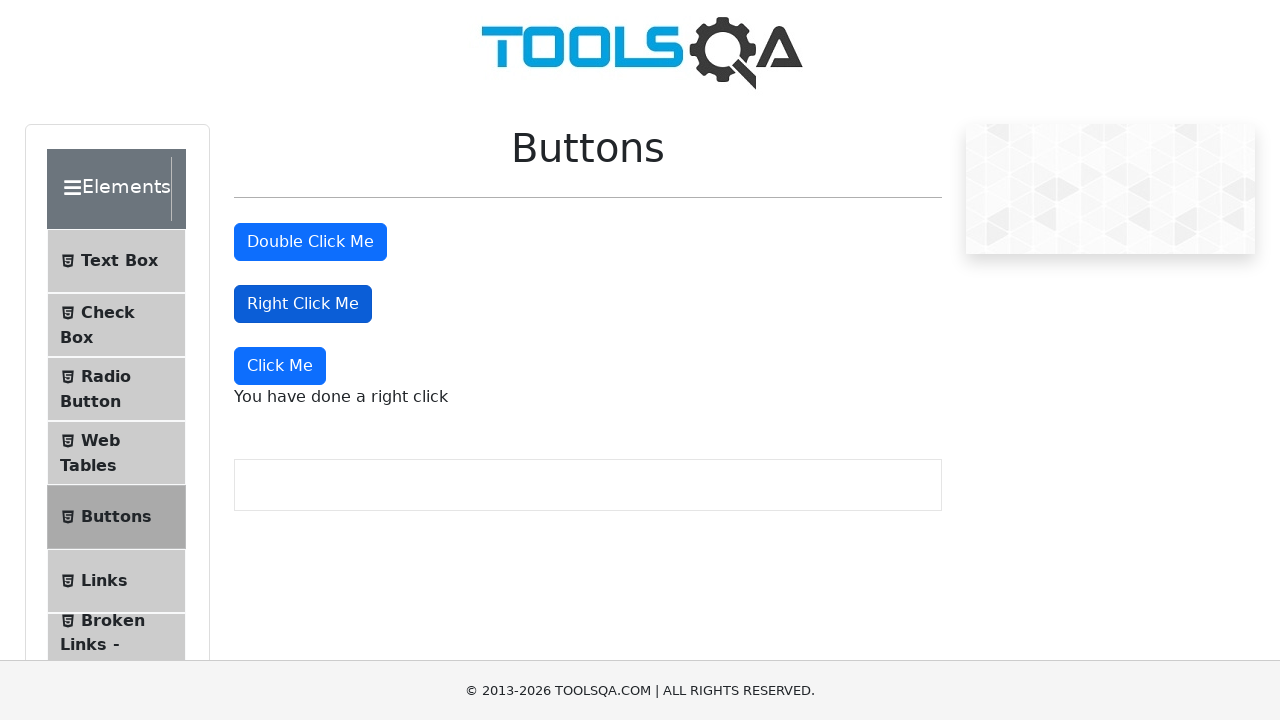

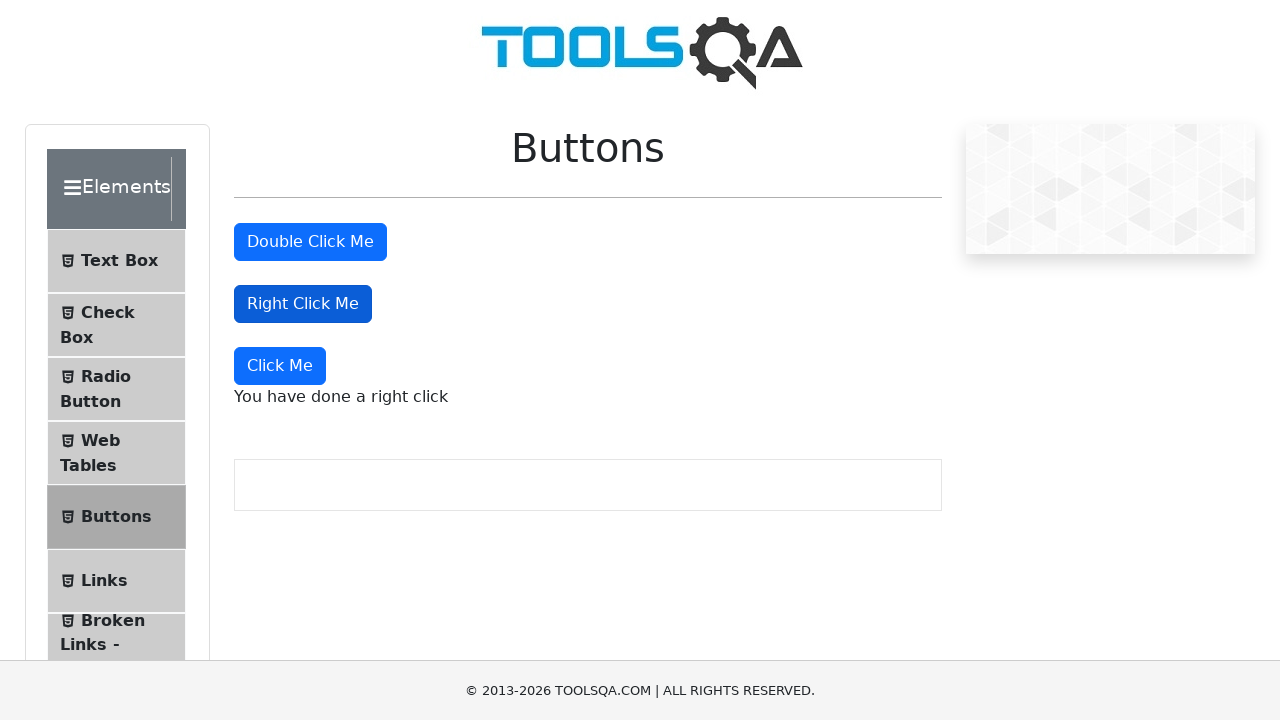